Tests the add/remove elements functionality by clicking the Add Element button, verifying the Delete button appears, clicking Delete, and verifying the page header remains visible

Starting URL: https://the-internet.herokuapp.com/add_remove_elements/

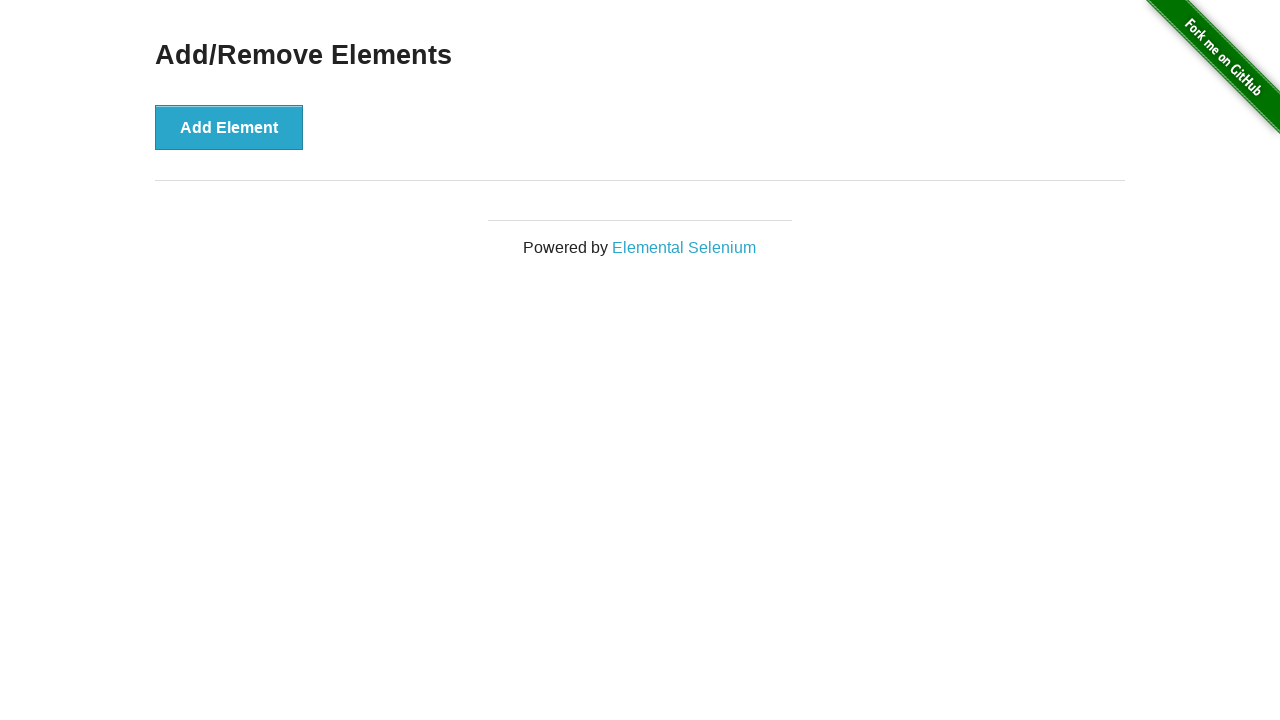

Clicked Add Element button at (229, 127) on xpath=//button[text()='Add Element']
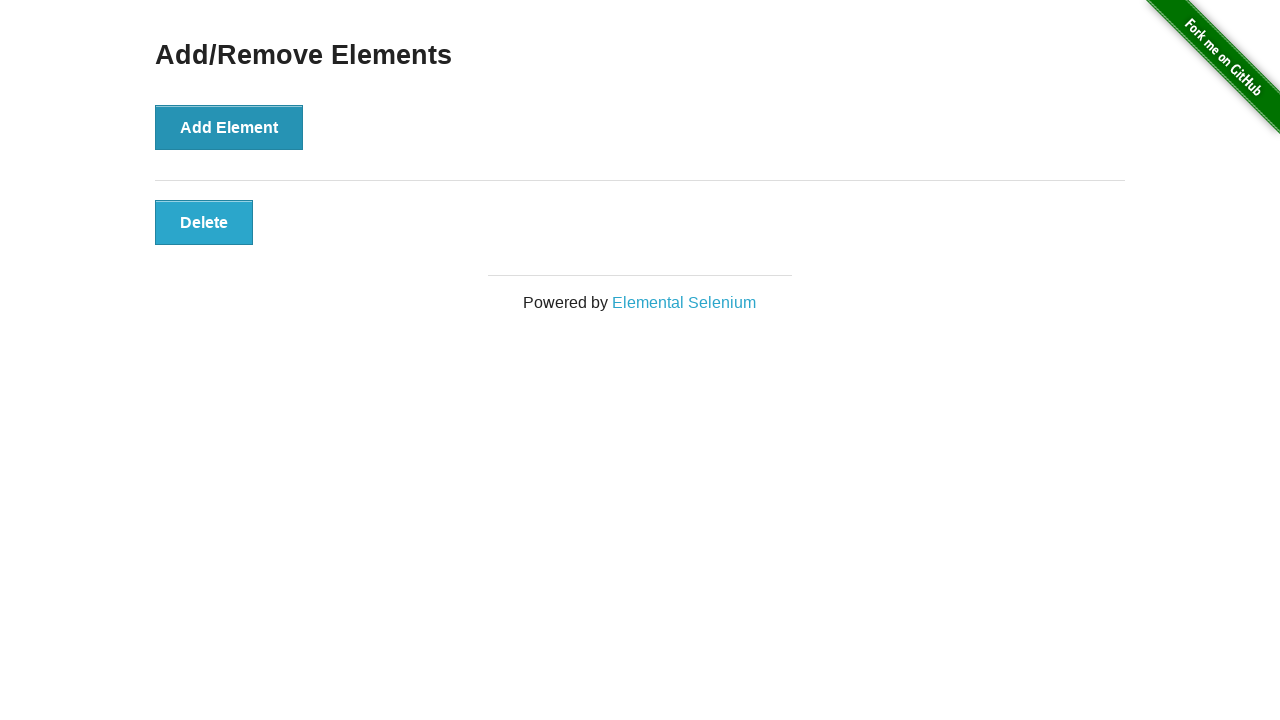

Verified Delete button is visible
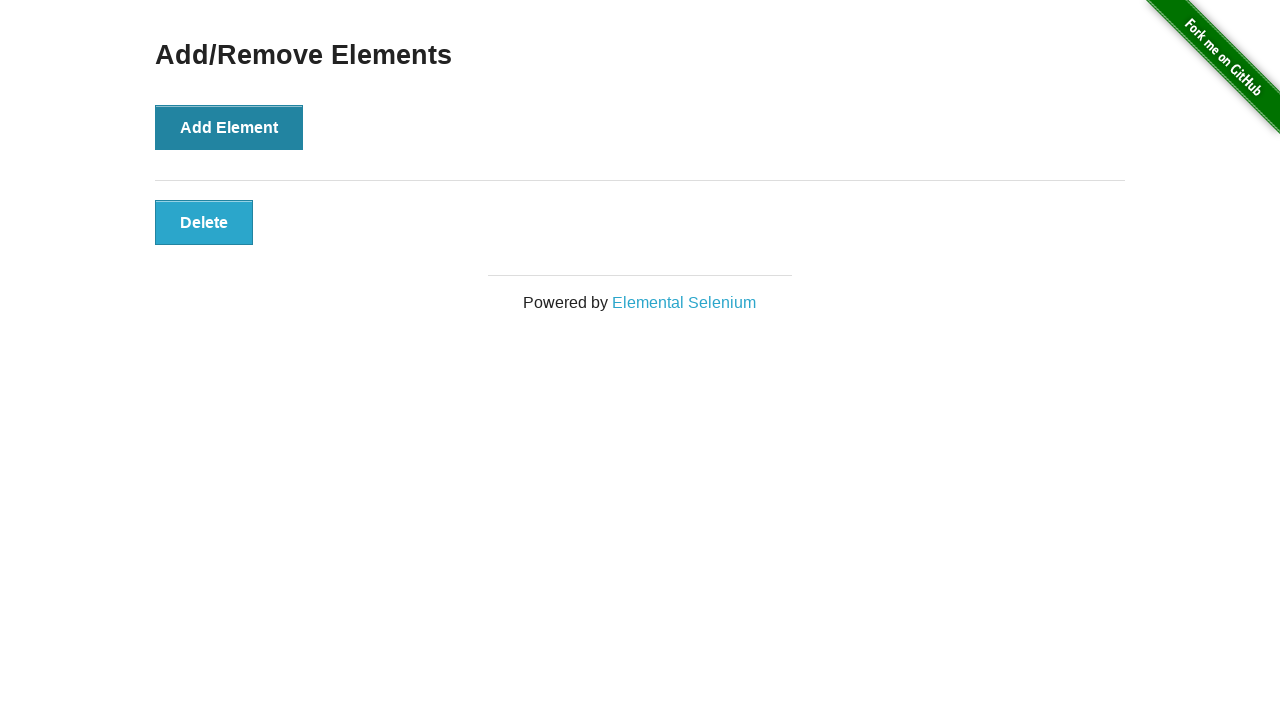

Clicked Delete button at (204, 222) on xpath=//button[text()='Delete']
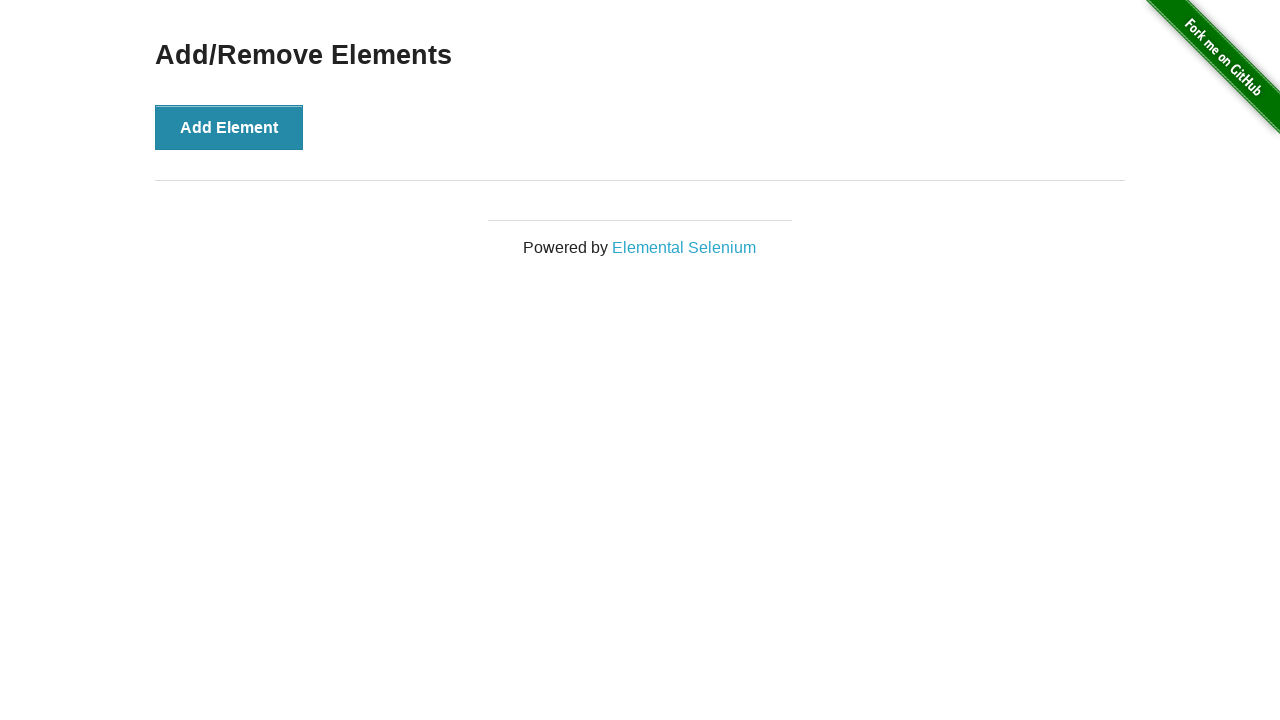

Verified Add/Remove Elements header remains visible after element deletion
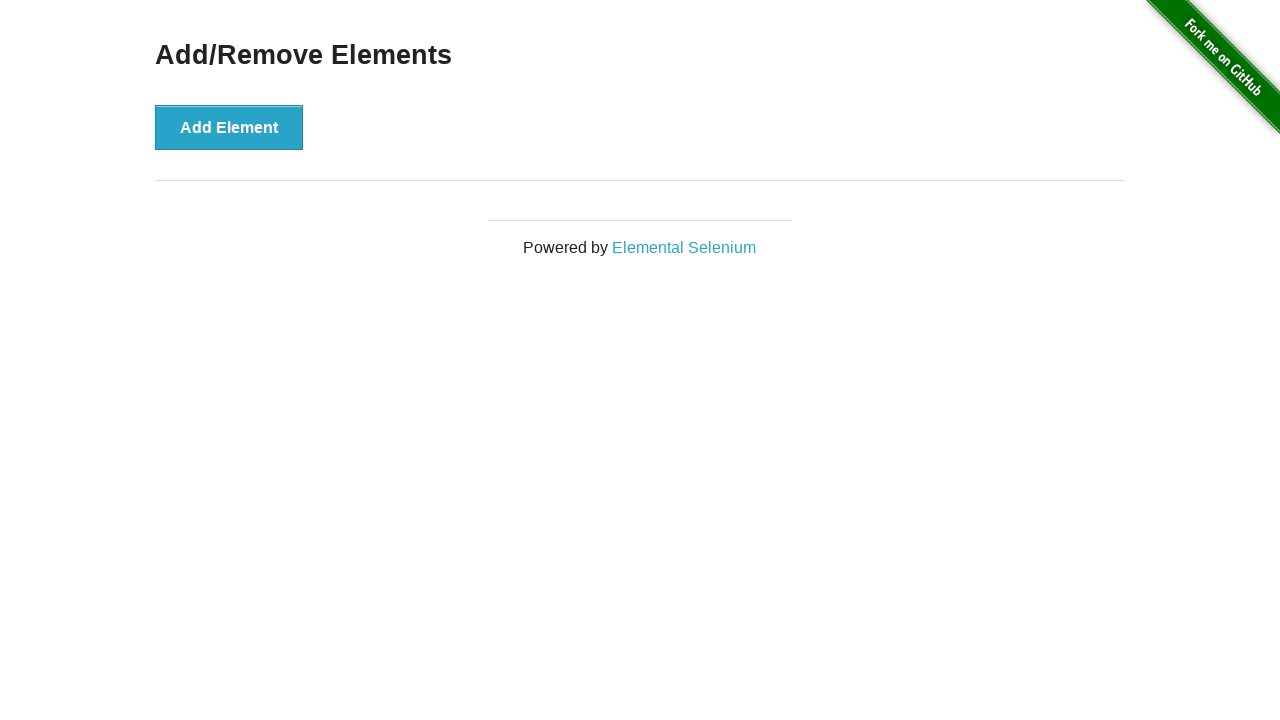

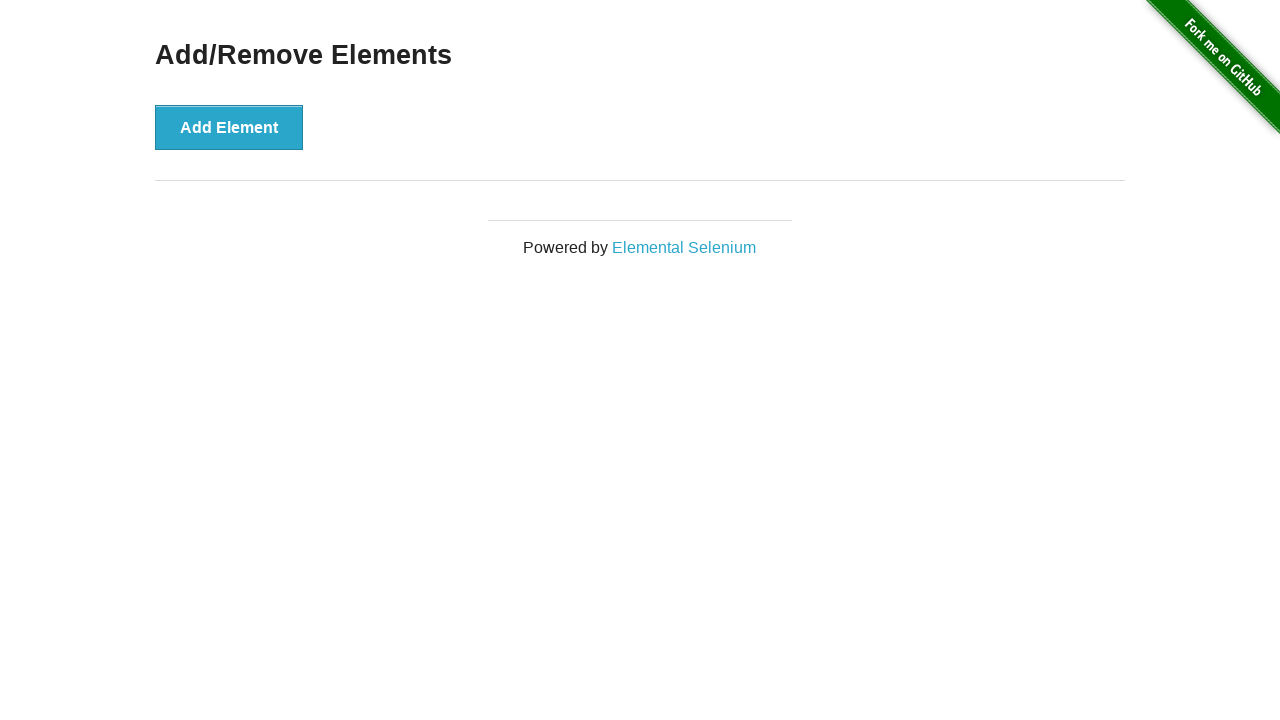